Tests JavaScript alert by clicking the alert button and accepting the alert dialog

Starting URL: https://the-internet.herokuapp.com/javascript_alerts

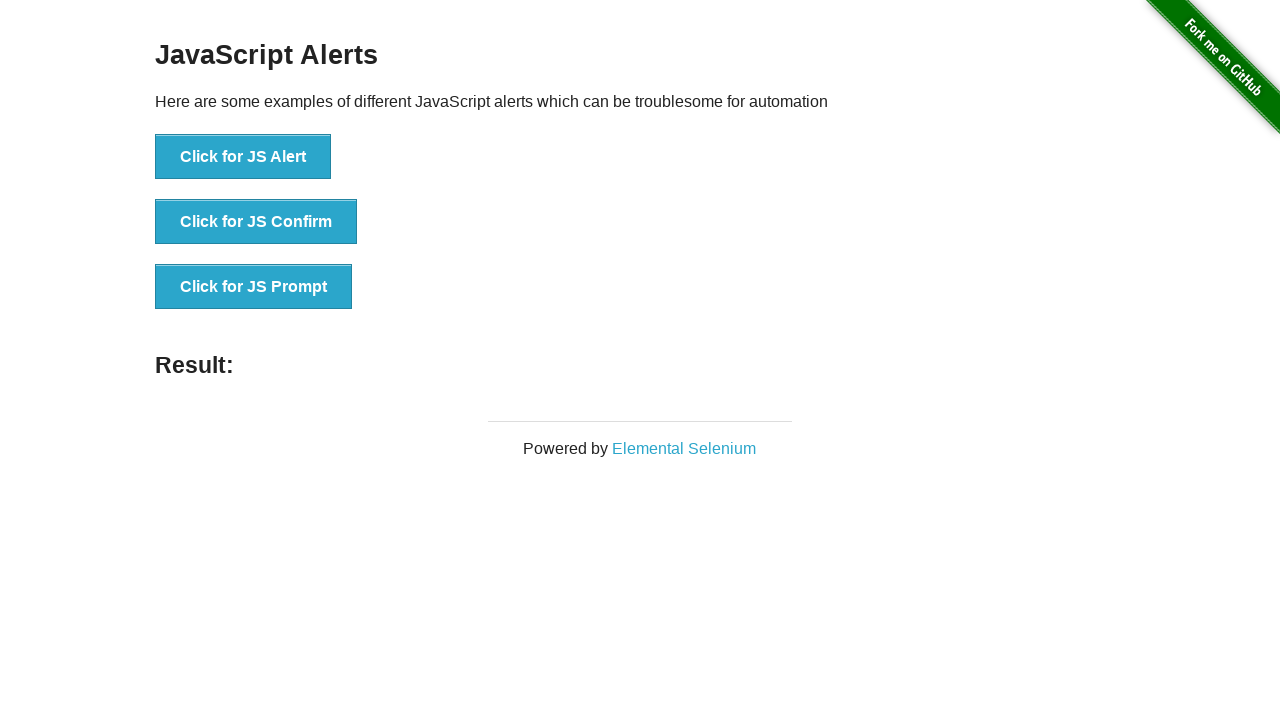

Set up dialog handler to accept alerts
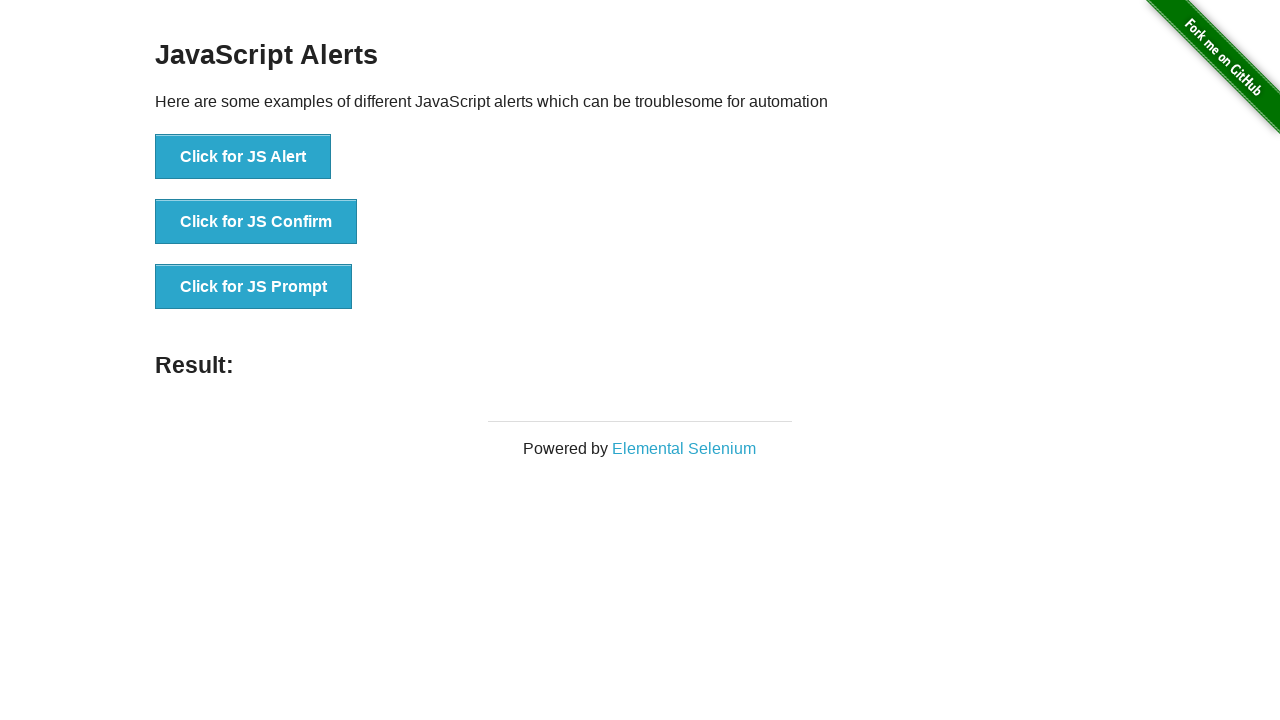

Clicked the JS Alert button at (243, 157) on button[onclick='jsAlert()']
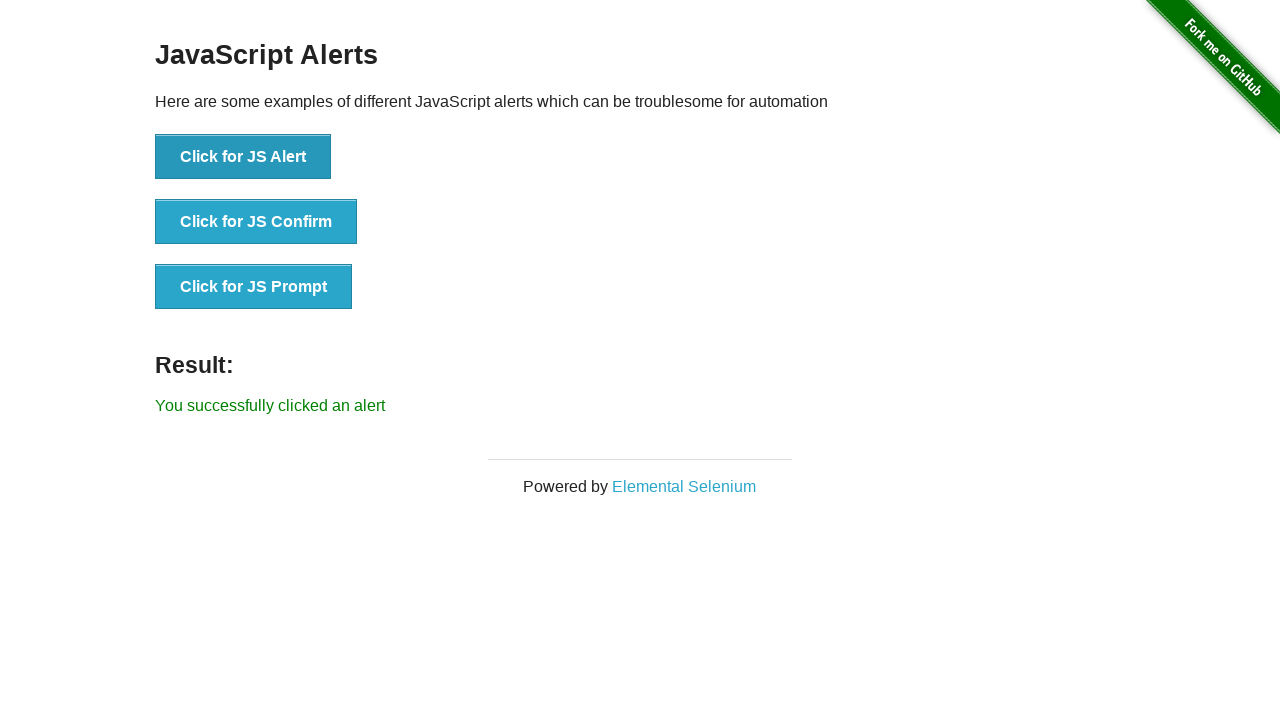

Alert dialog was accepted and result message appeared
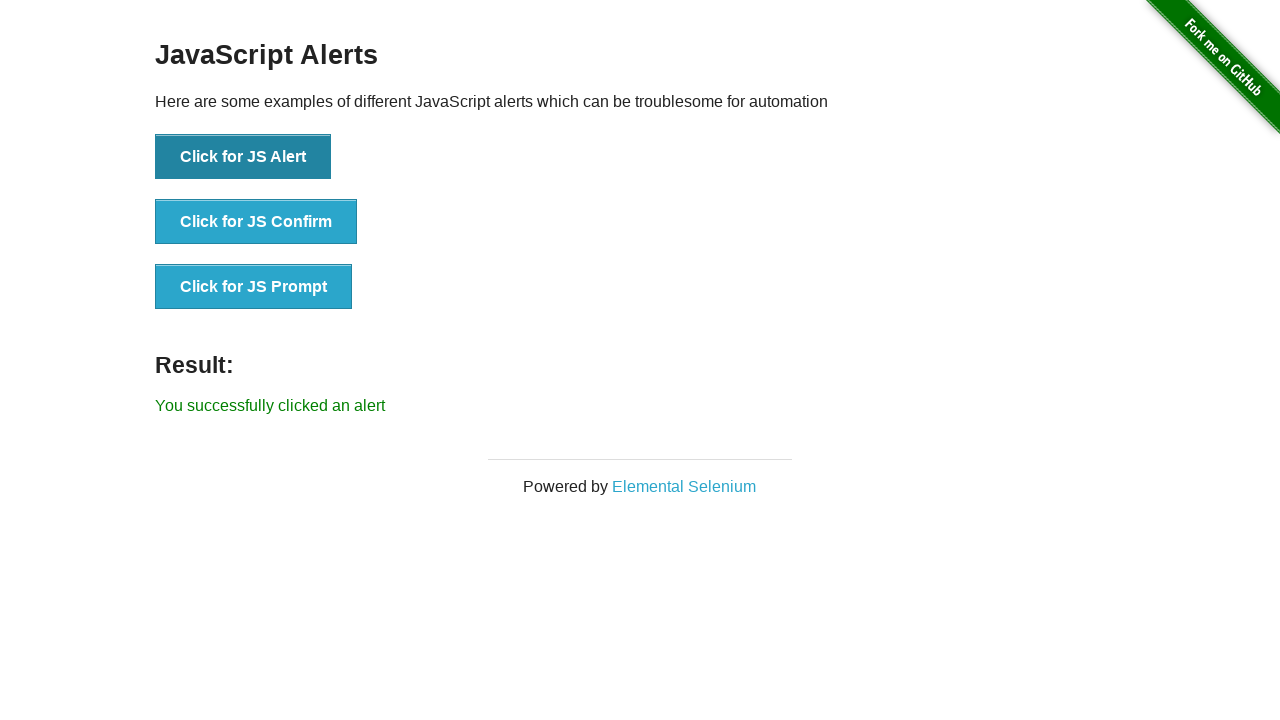

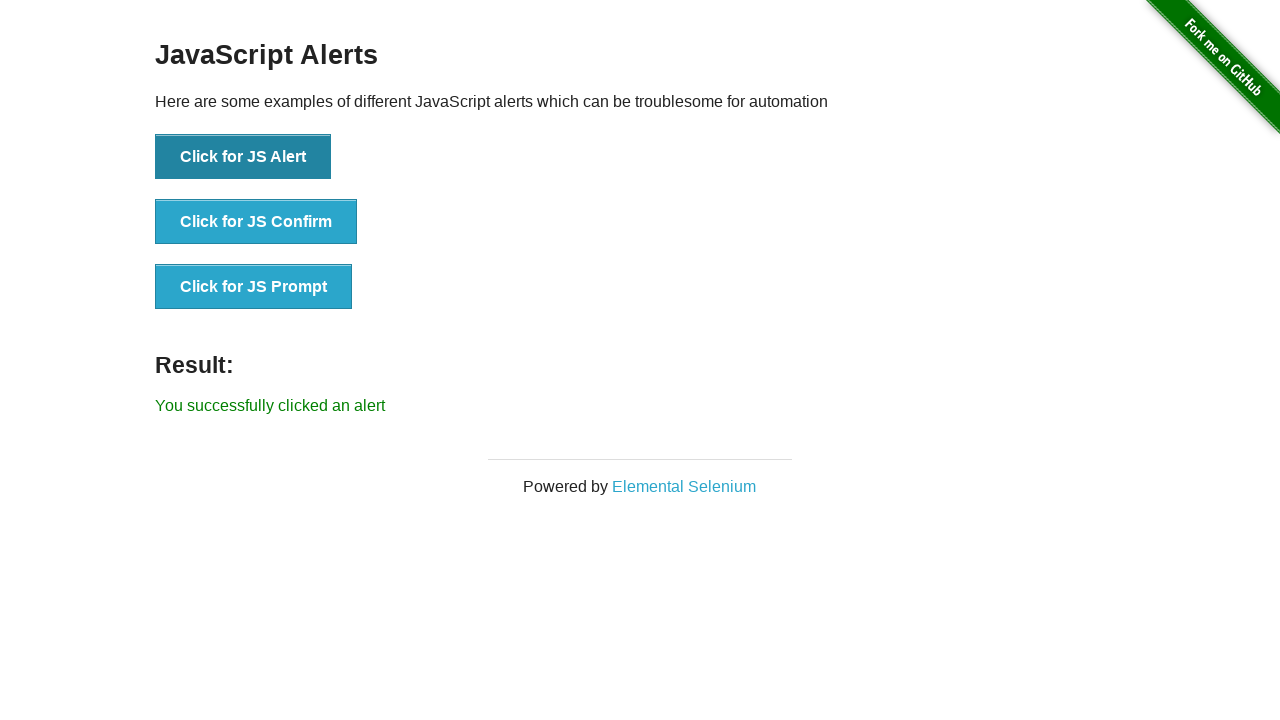